Tests right-click context menu functionality by clicking an app and performing right-click on an element

Starting URL: https://qaplayground.dev/#apps

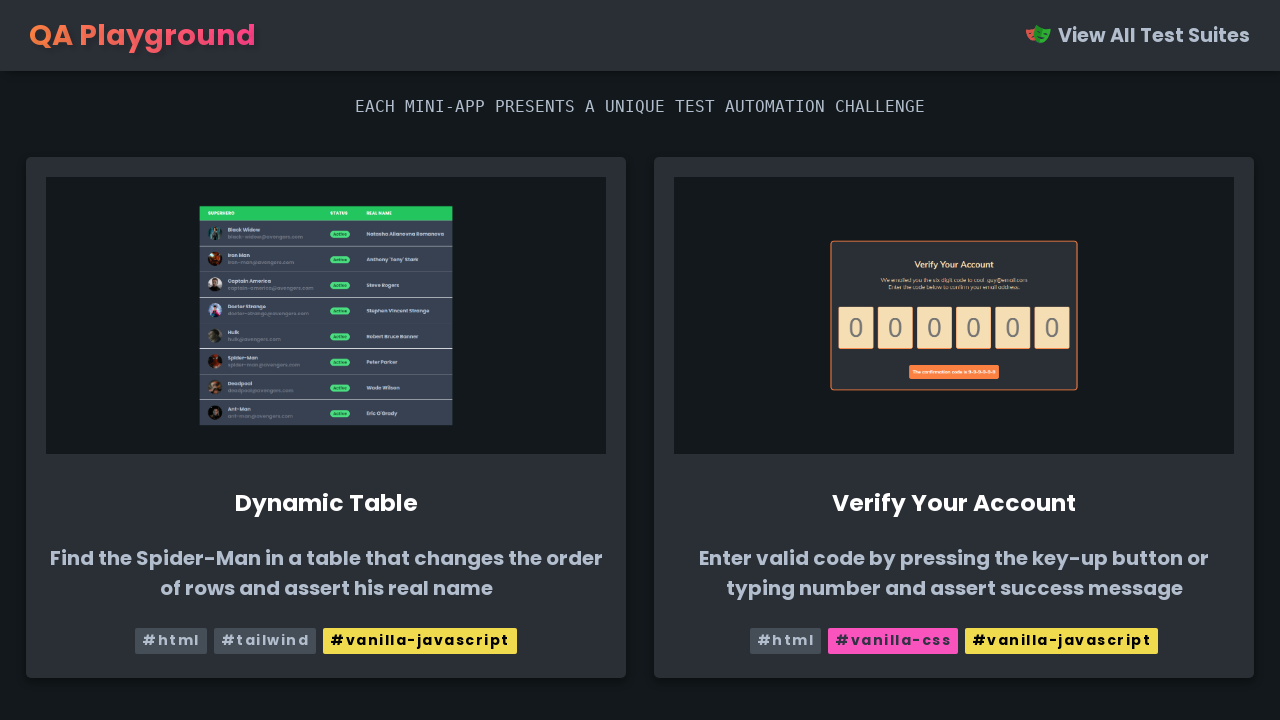

Clicked on the right-click app link at (954, 361) on xpath=/html/body/main/div[3]/a[16]/div/div/img
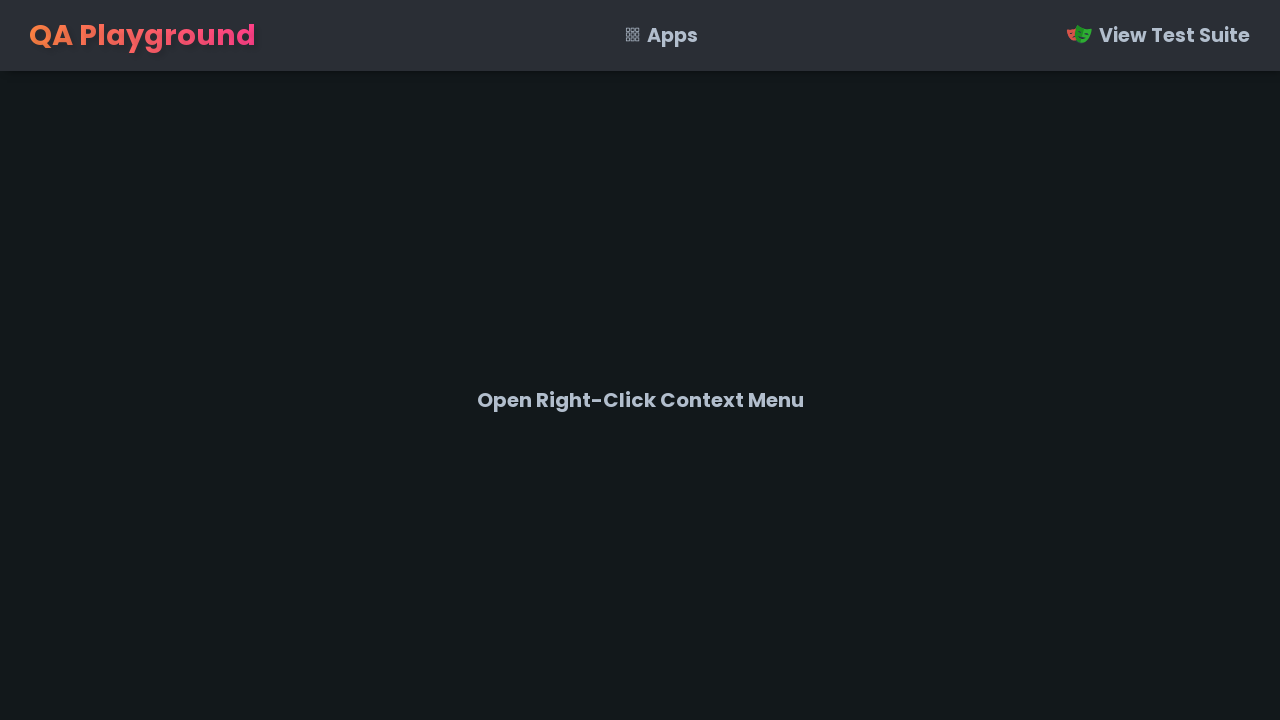

Right-clicked on the message element to open context menu at (640, 400) on xpath=//*[@id="msg"]
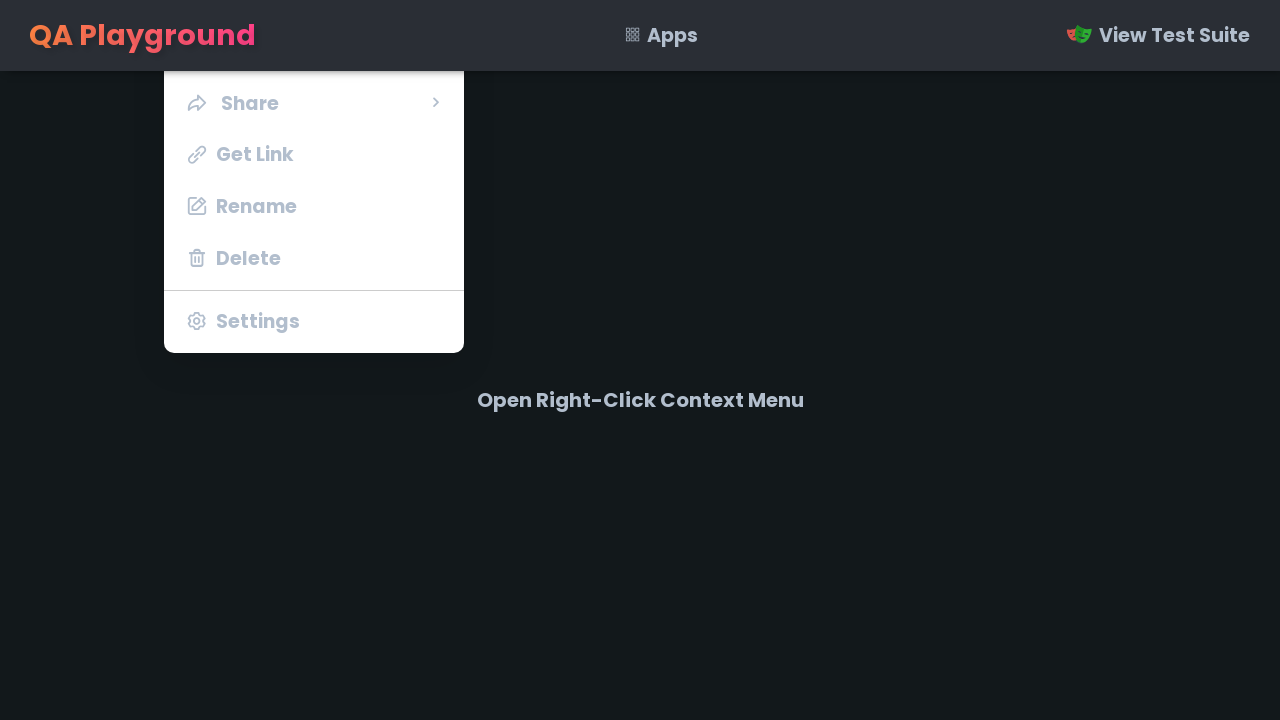

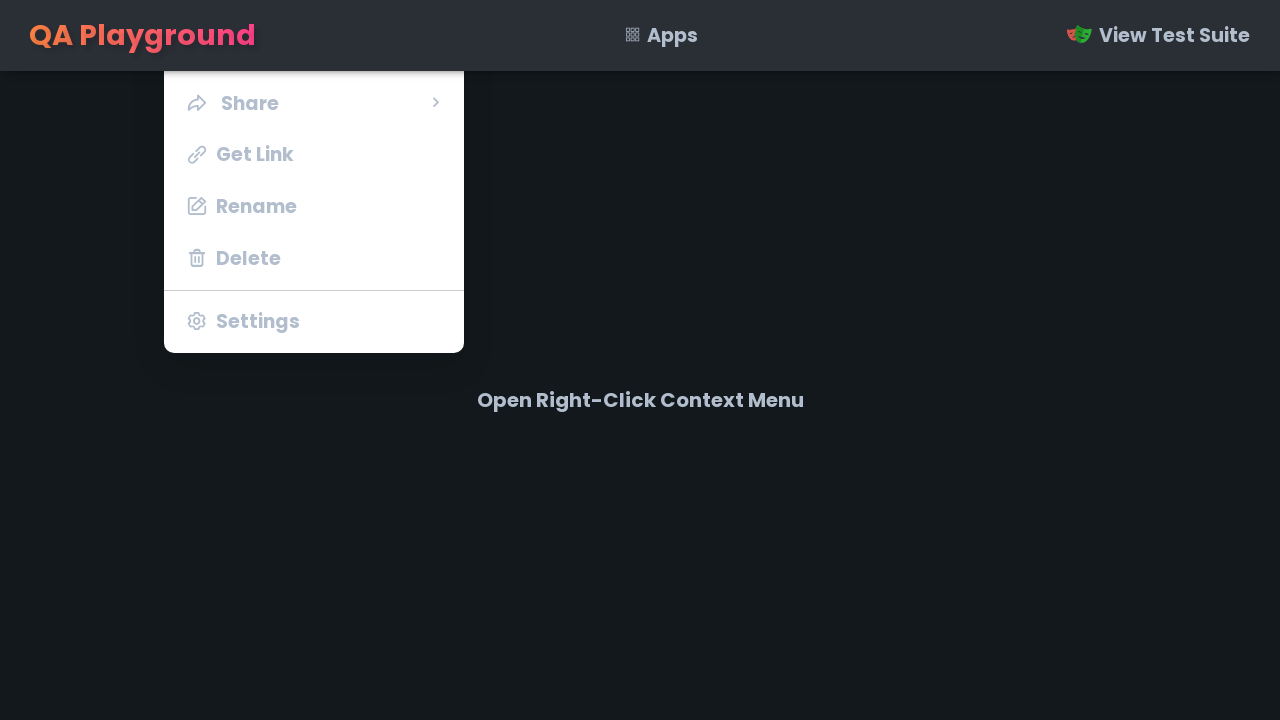